Tests dropdown selection by selecting an option from the continents dropdown menu

Starting URL: https://www.techlistic.com/p/selenium-practice-form.html

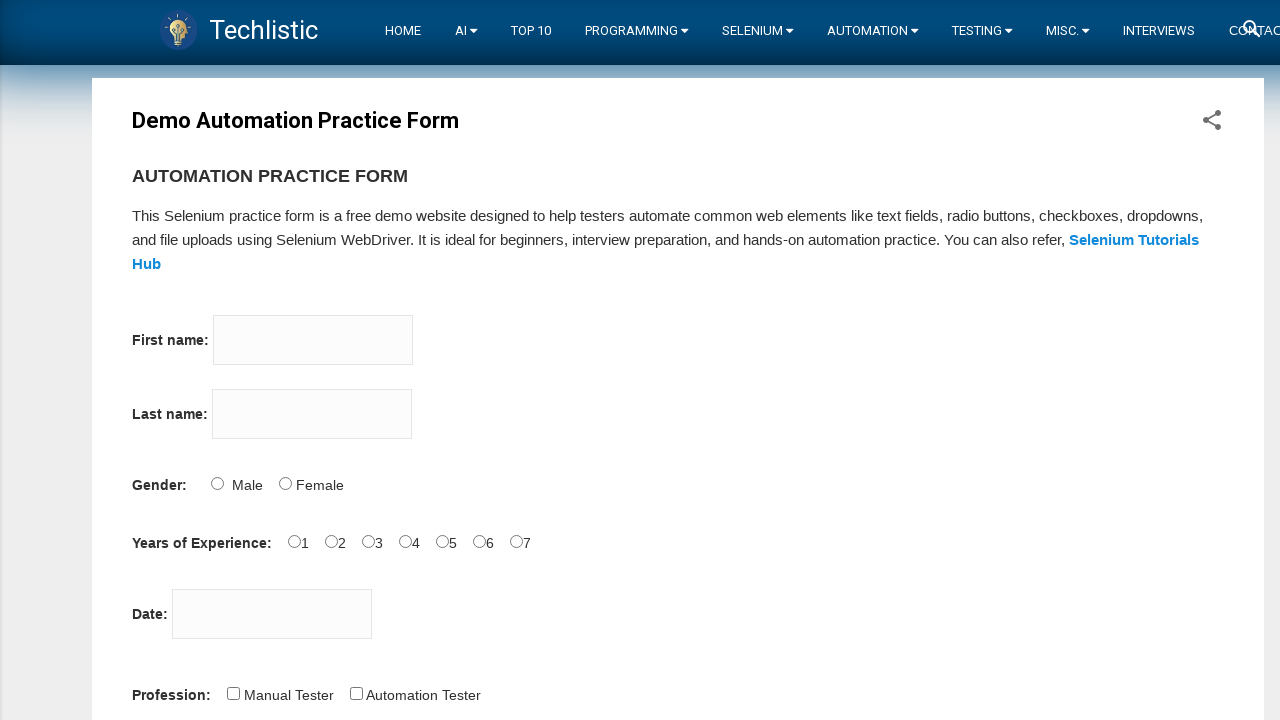

Clicked on continents dropdown to open it at (191, 360) on #continents
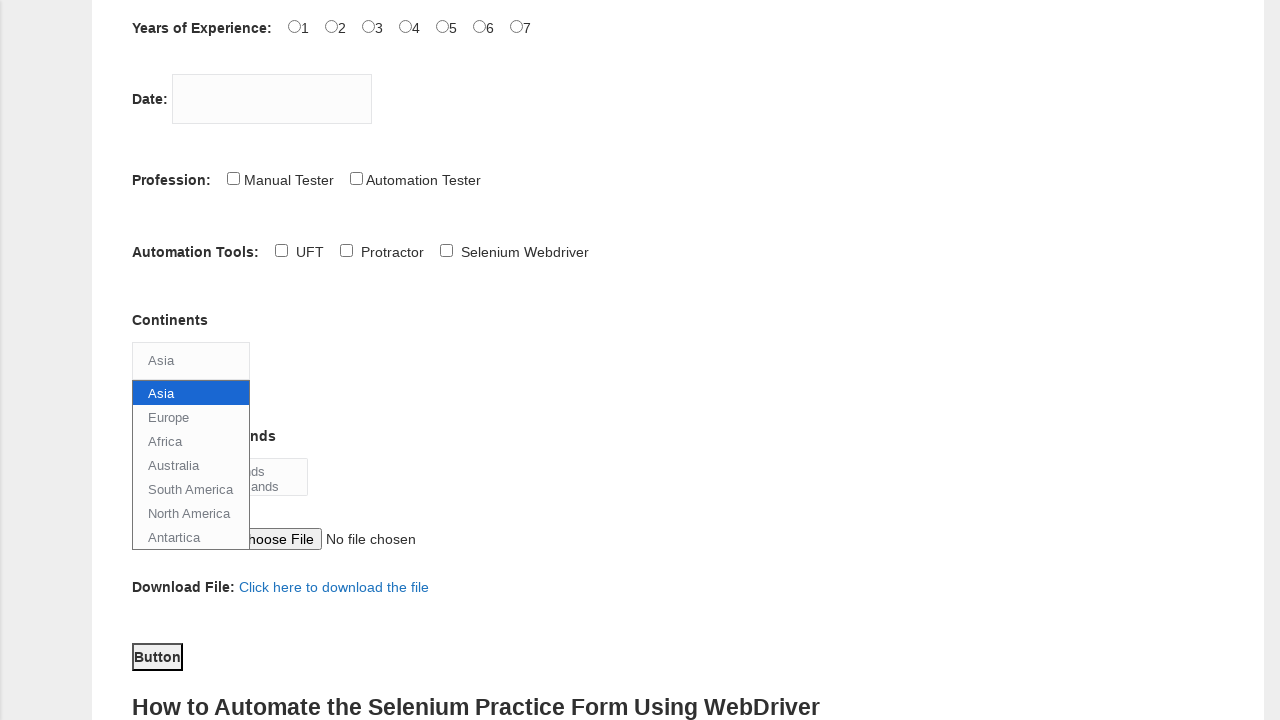

Selected Europe option from continents dropdown (index 4) on #continents
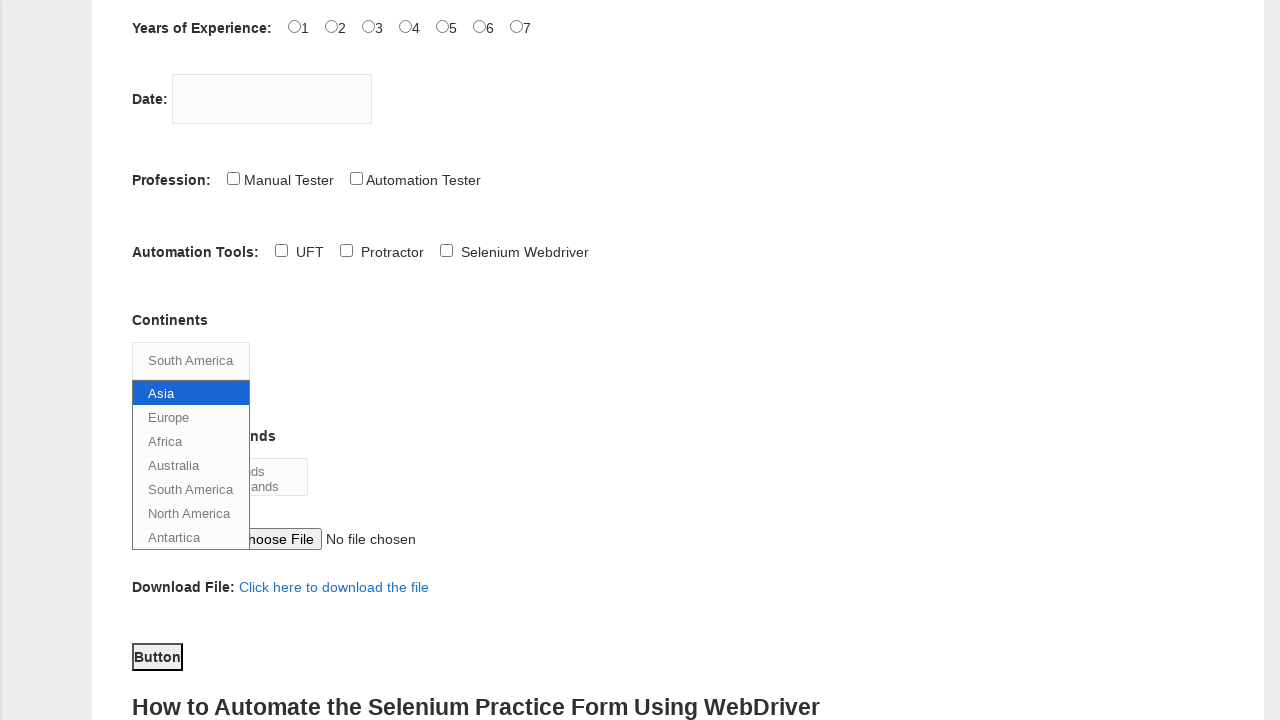

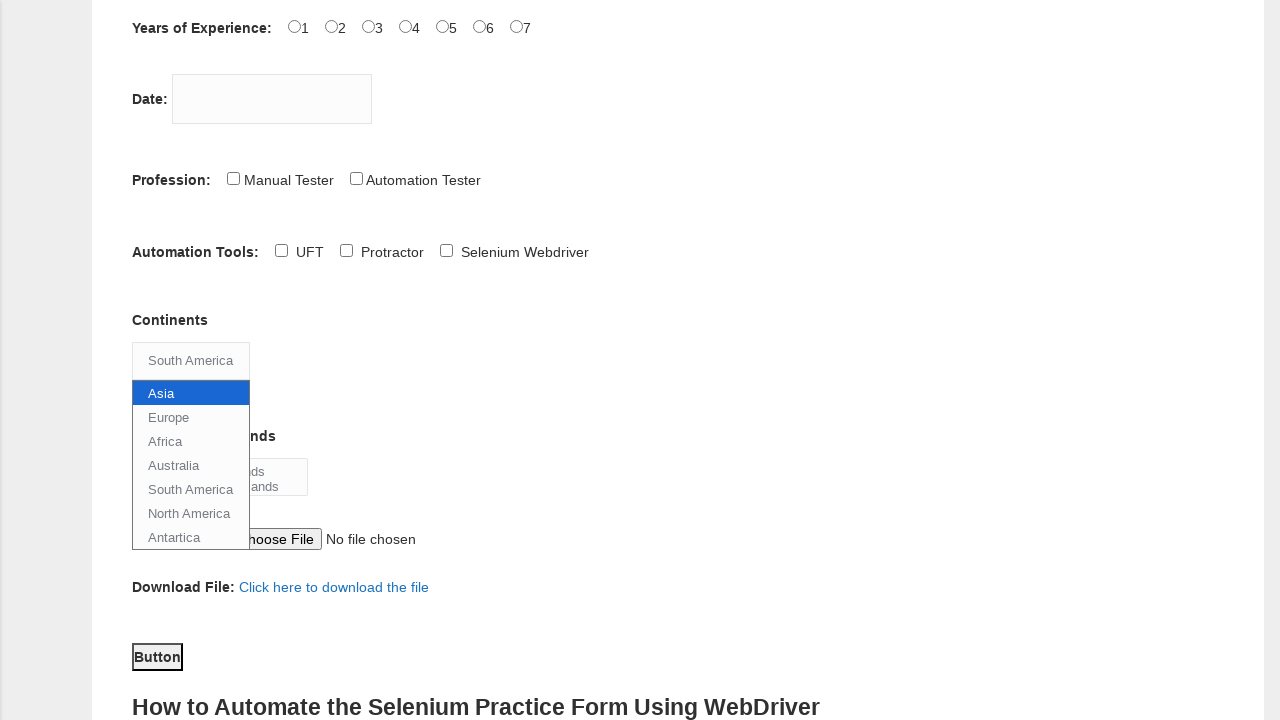